Tests scrollbar functionality by locating a hidden button that requires scrolling to view, then scrolls it into the viewport.

Starting URL: http://uitestingplayground.com/scrollbars

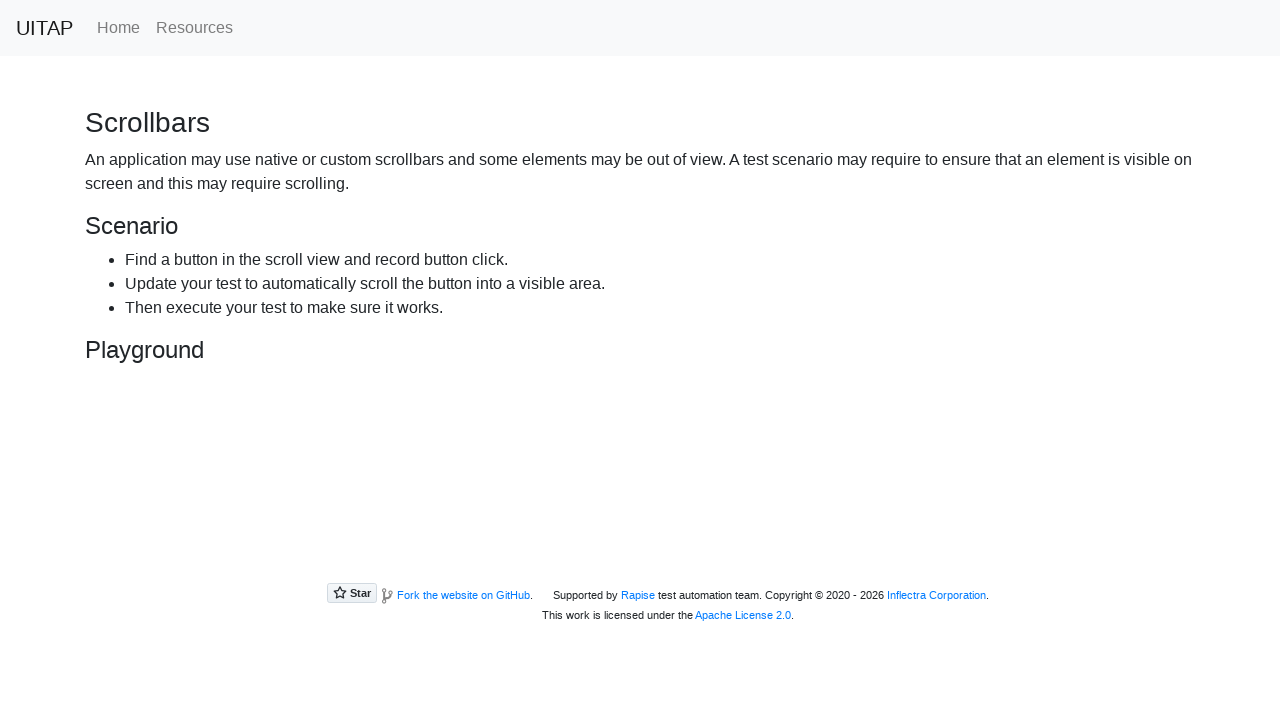

Navigated to scrollbars test page
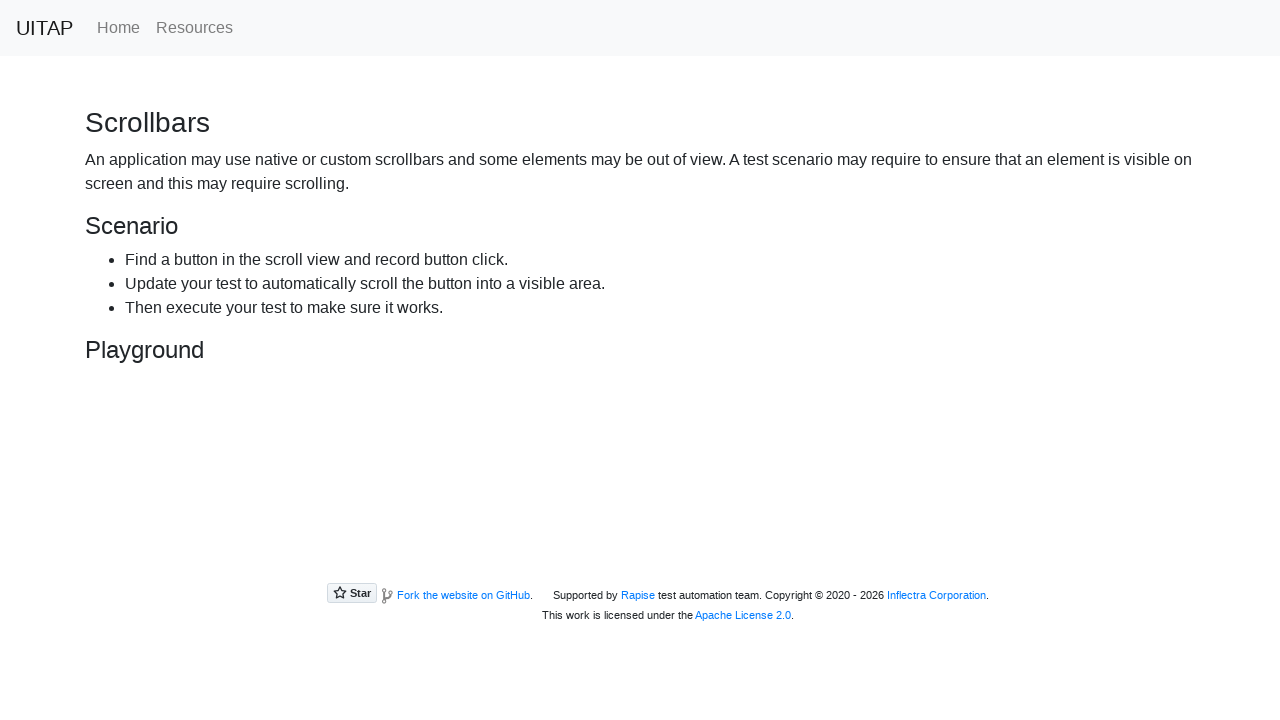

Located hidden button that requires scrolling
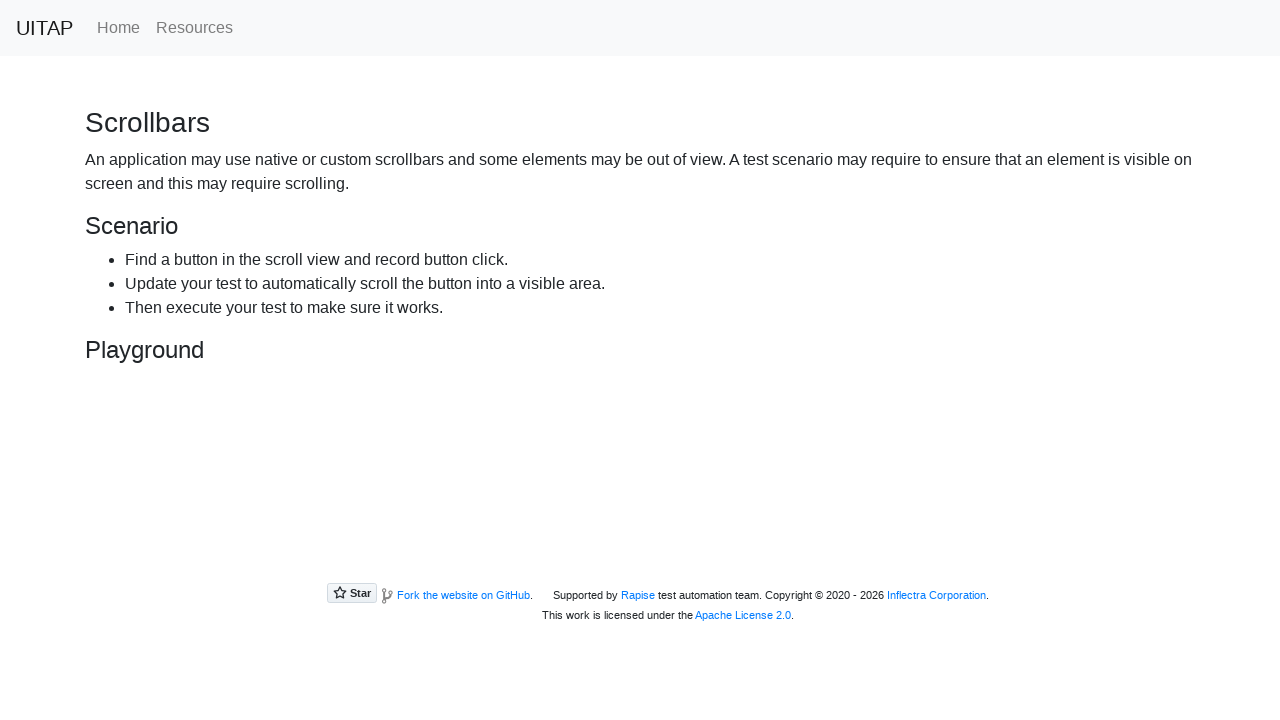

Scrolled button into viewport
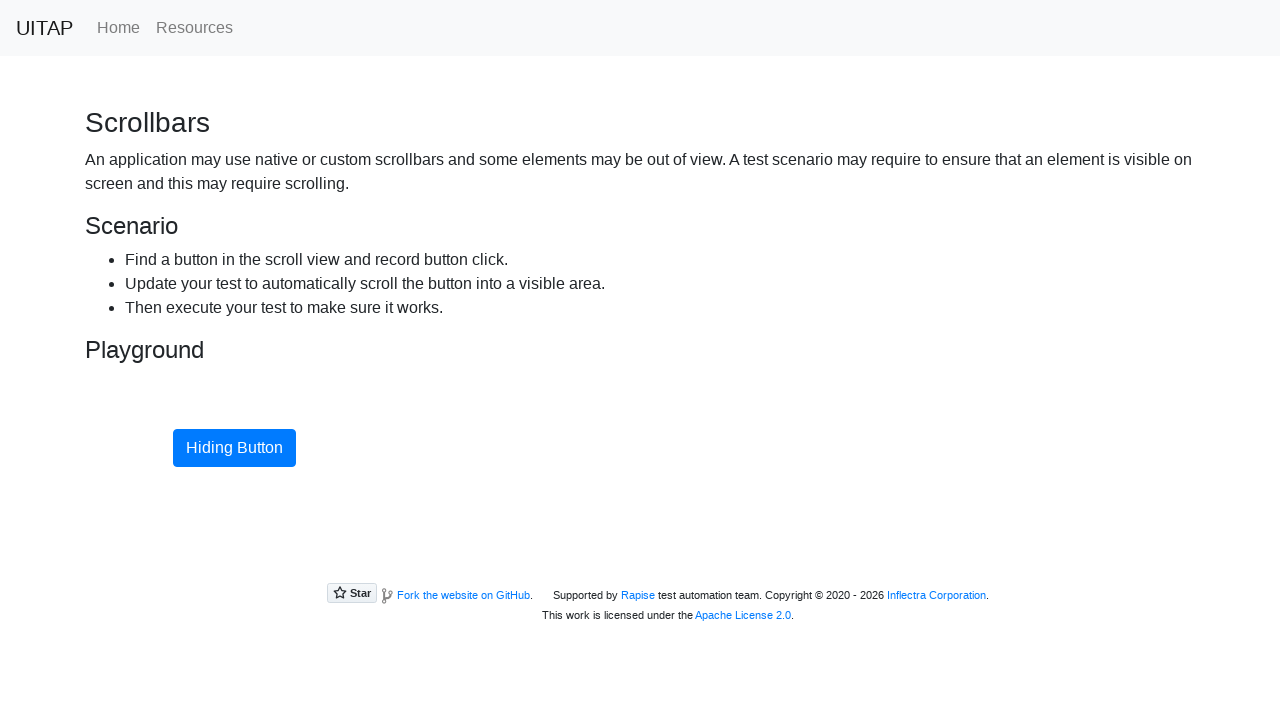

Verified button is now visible
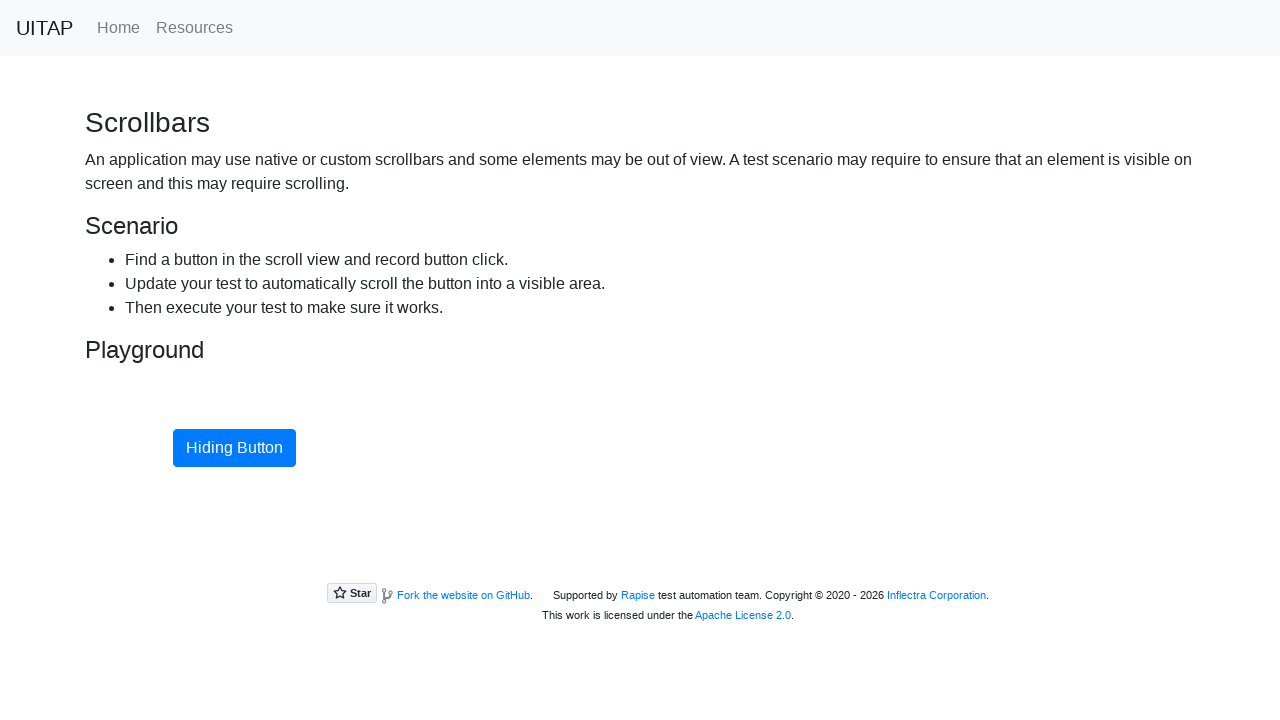

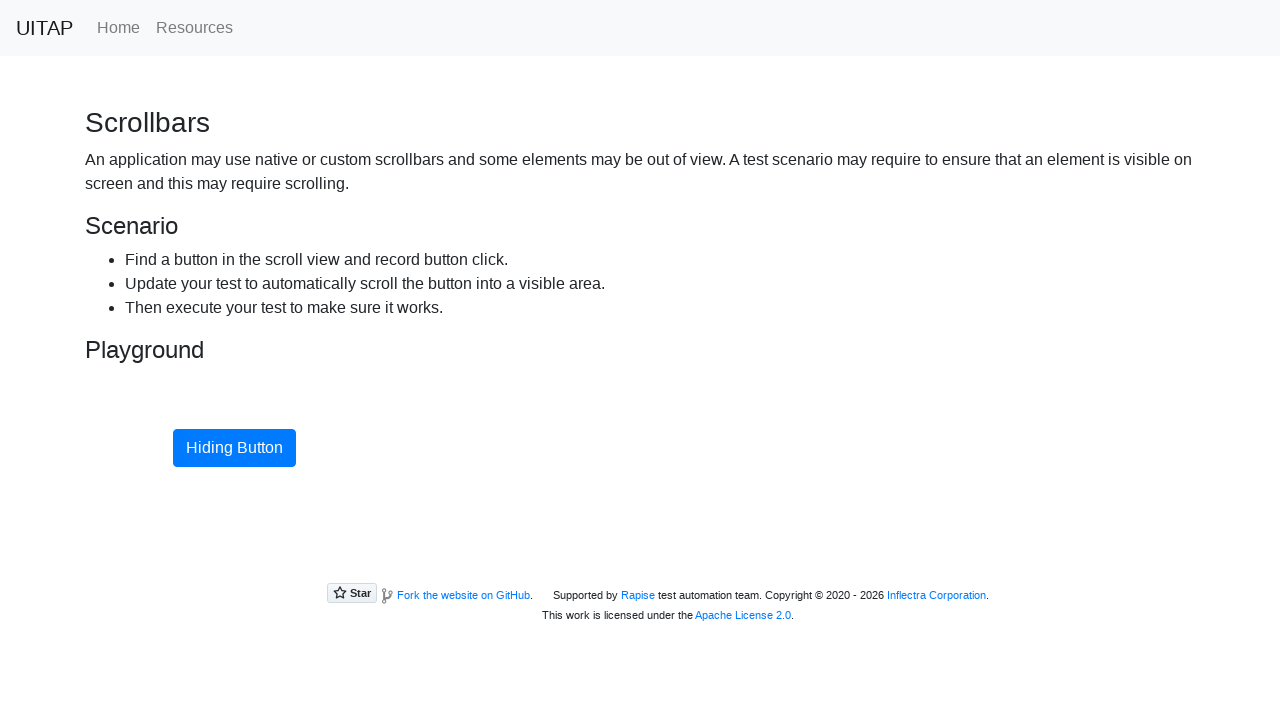